Tests a dynamic pricing page by waiting for a specific price, booking when the price reaches $100, then solving a mathematical challenge and submitting the answer

Starting URL: http://suninjuly.github.io/explicit_wait2.html

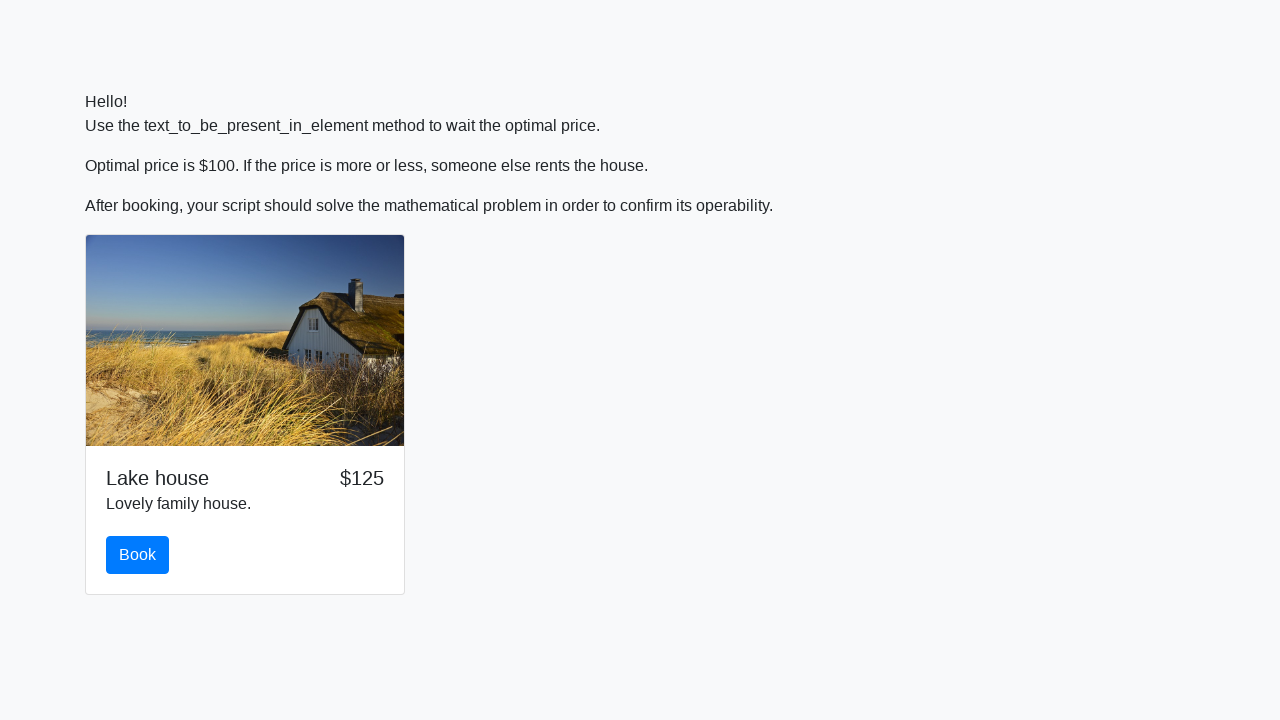

Waited for price to reach $100
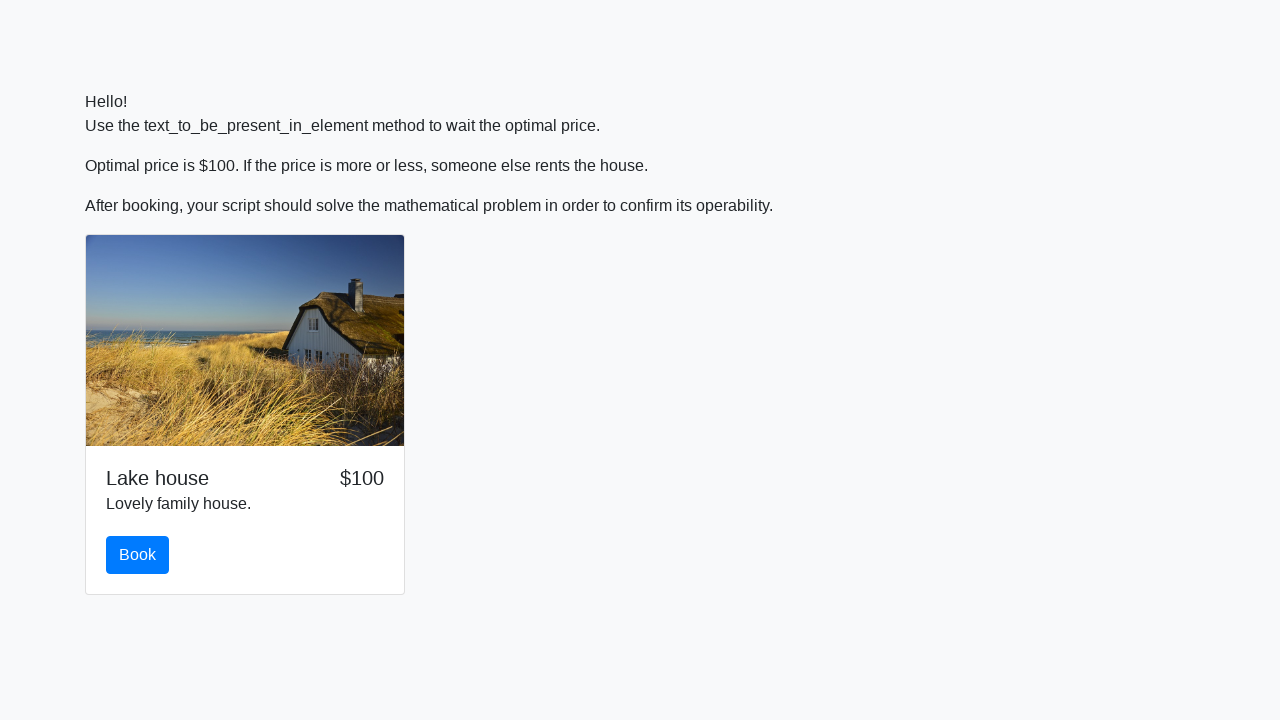

Clicked the book button when price reached $100 at (138, 555) on #book
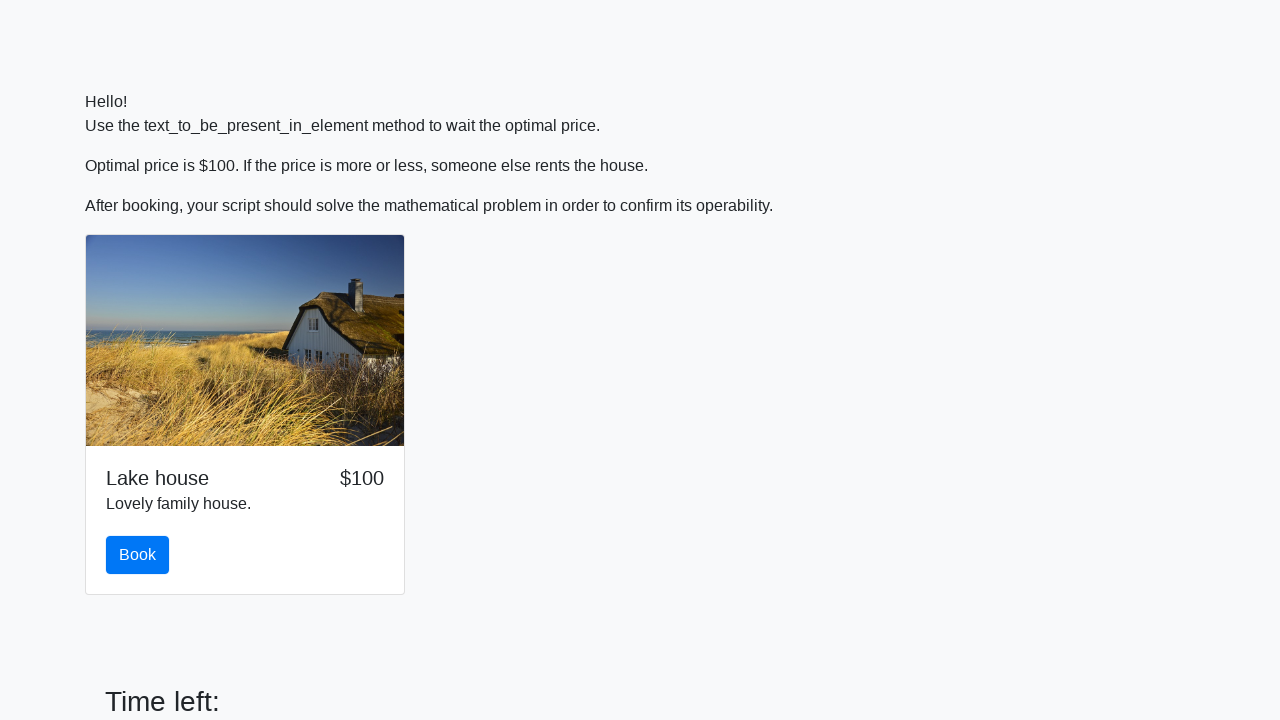

Scrolled to x value input field
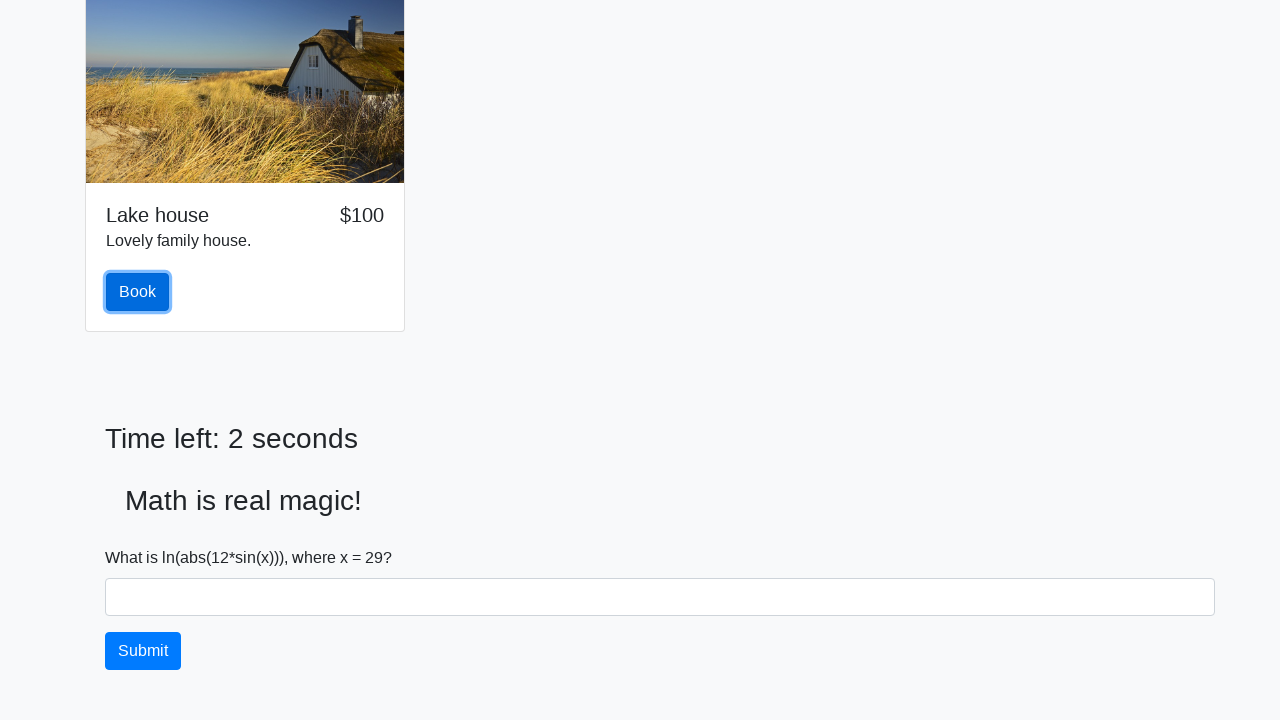

Retrieved x value from page: 29
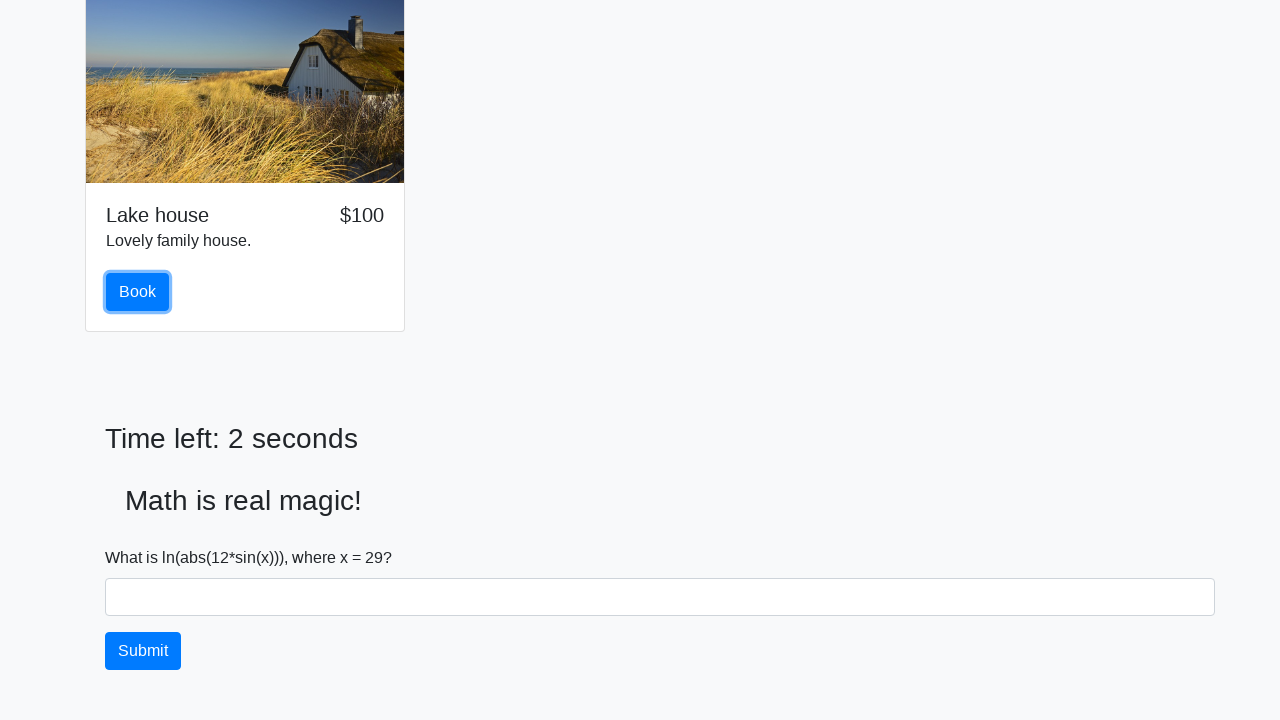

Calculated y value using mathematical formula: 2.07488198901955
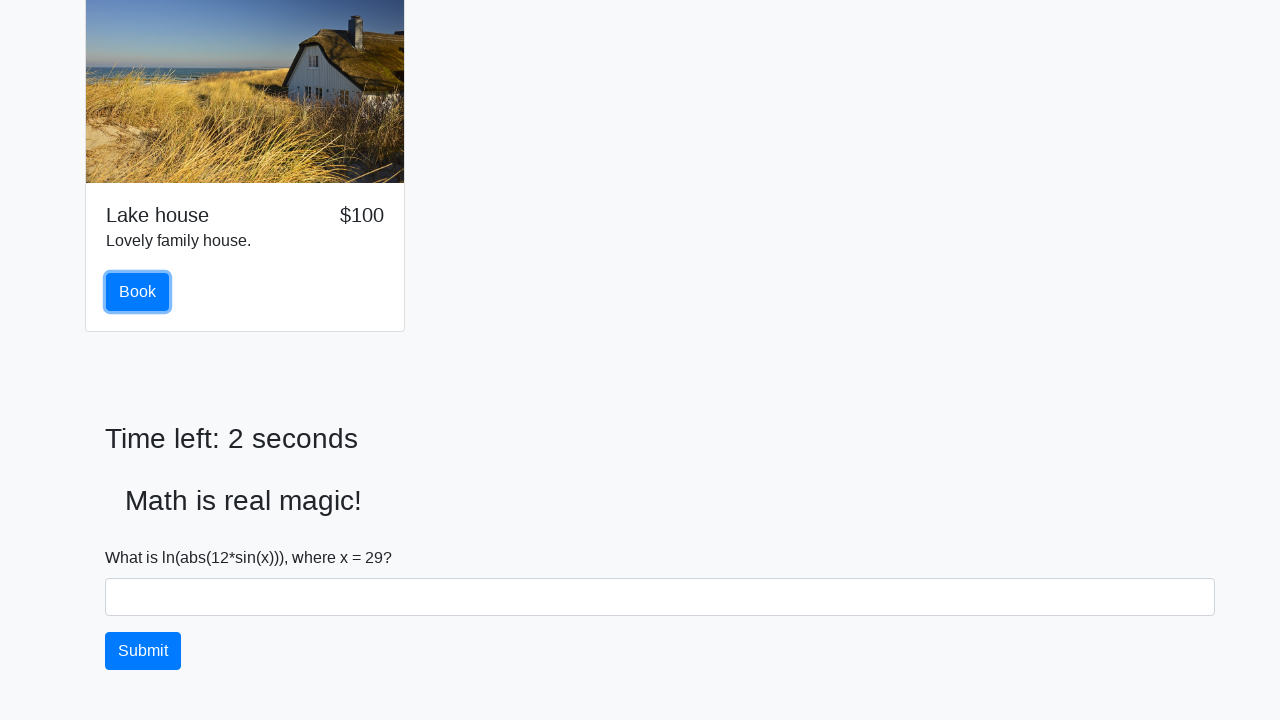

Filled answer field with calculated value: 2.07488198901955 on #answer
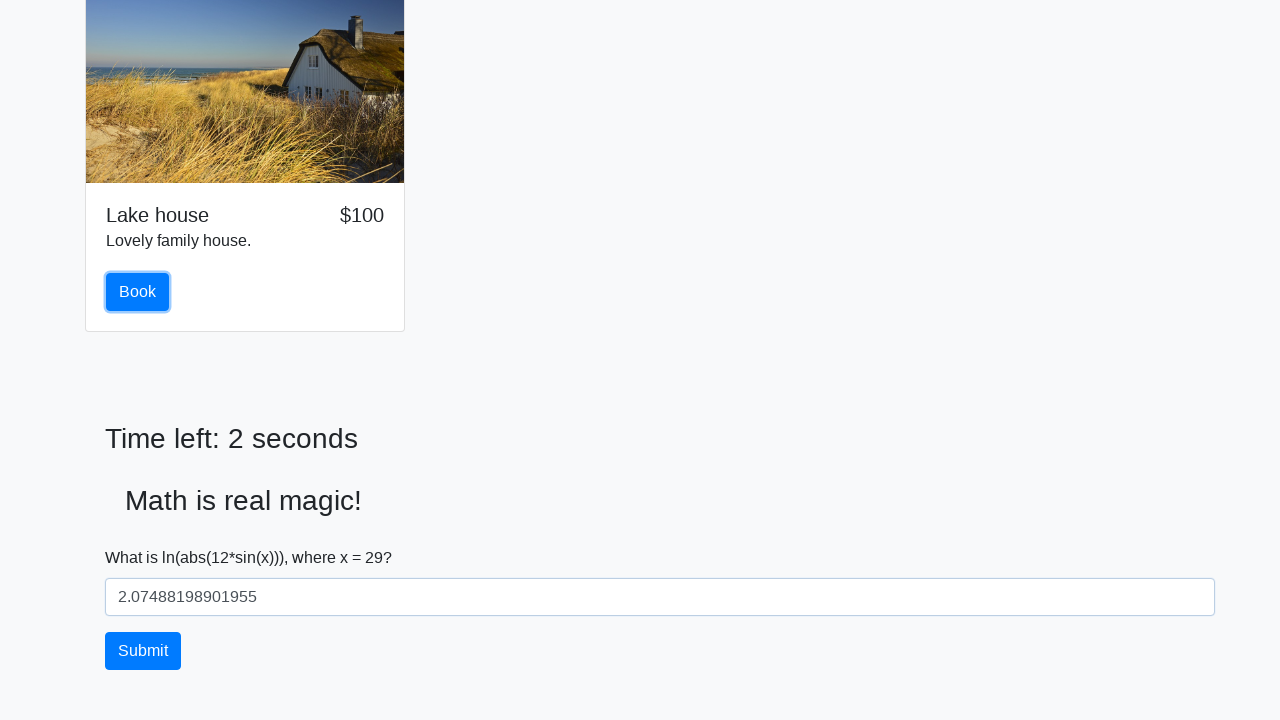

Clicked solve button to submit answer at (143, 651) on #solve
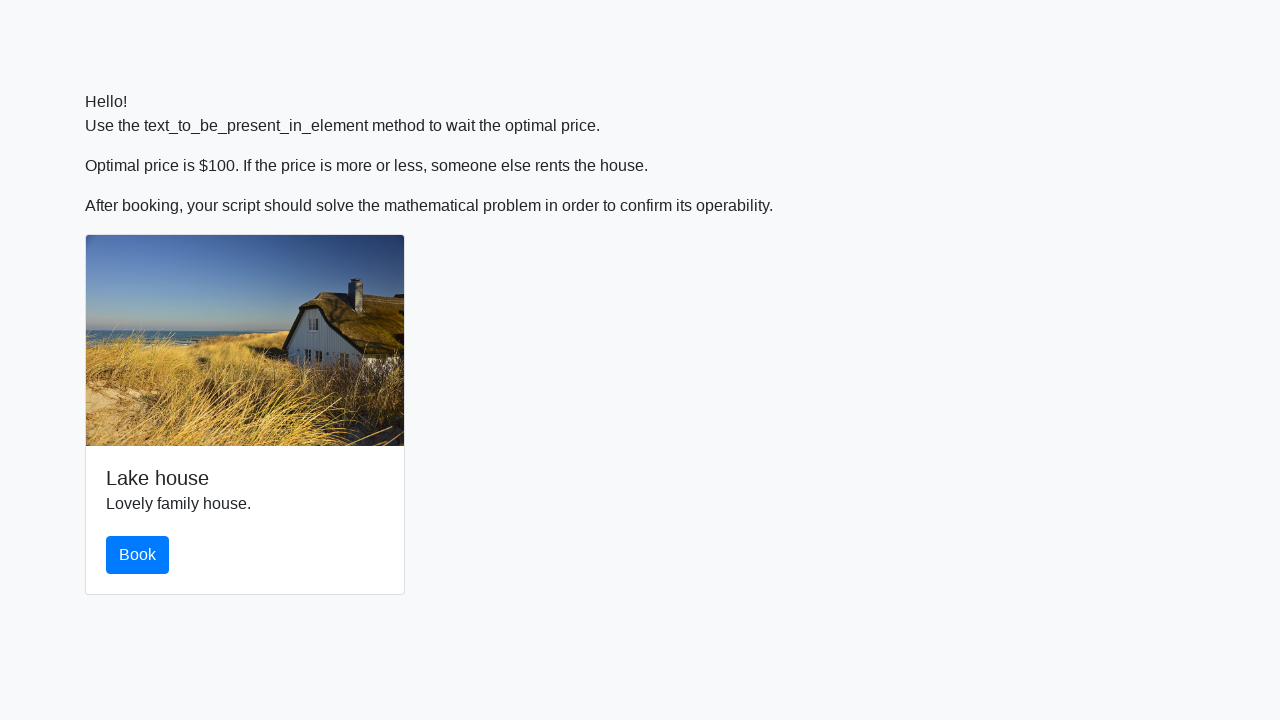

Set up dialog handler to accept alerts
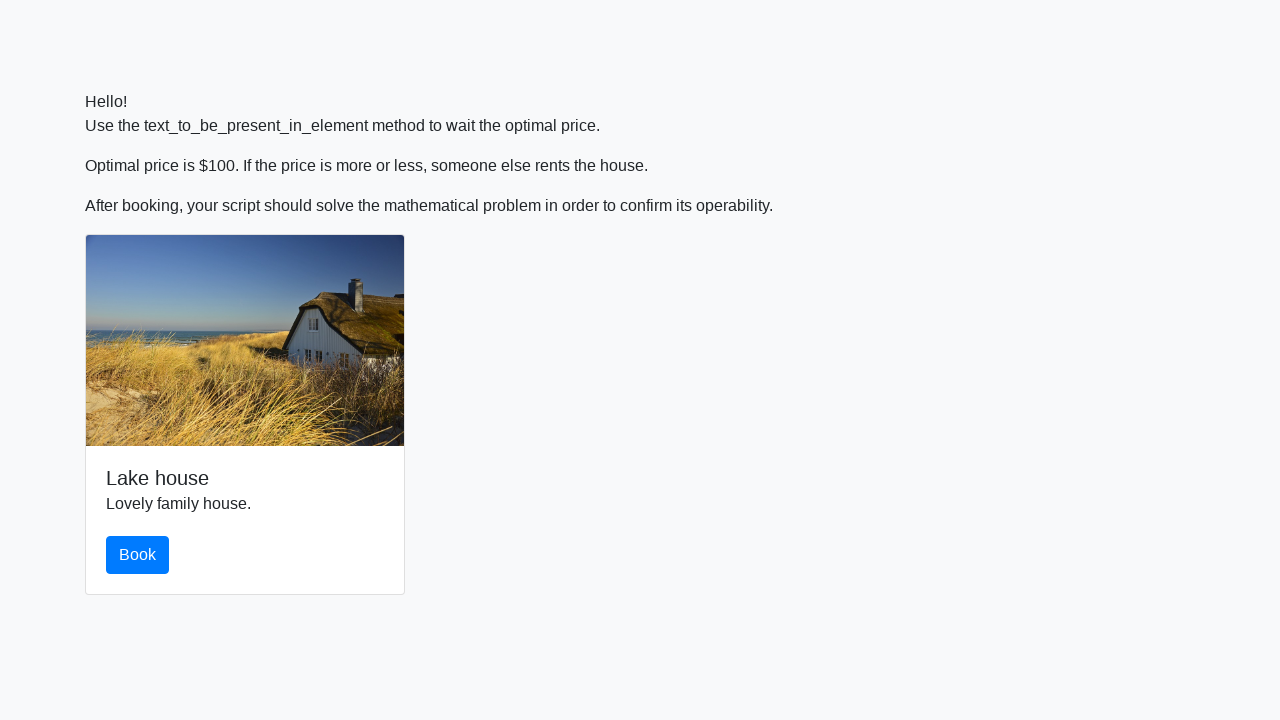

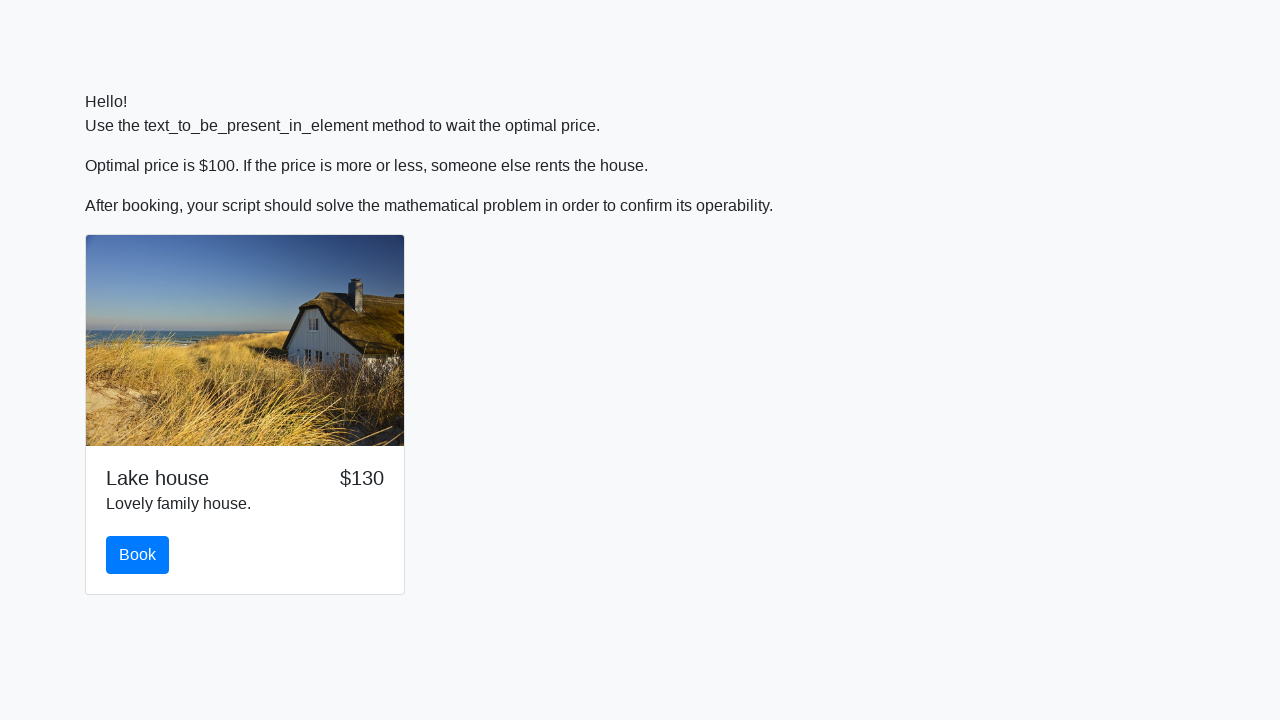